Tests explicit wait functionality by clicking a button that starts a timer and waiting for specific text to appear

Starting URL: https://seleniumpractise.blogspot.com/2016/08/how-to-use-explicit-wait-in-selenium.html

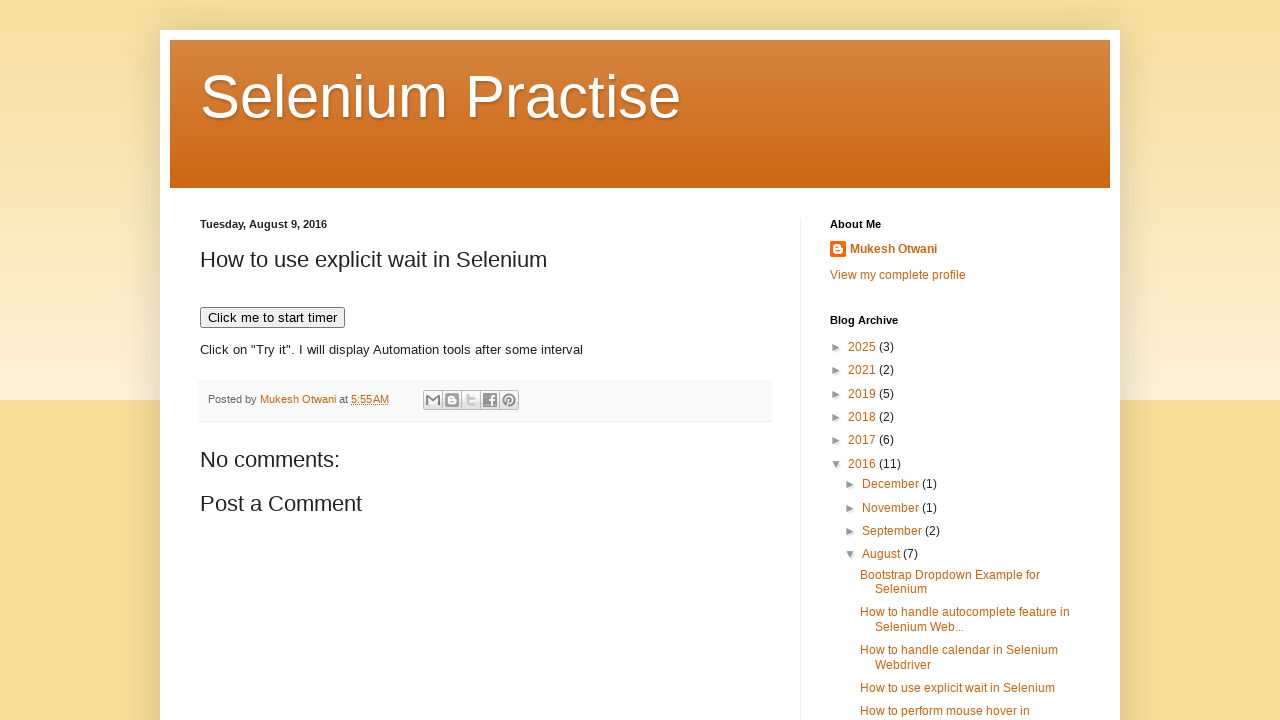

Navigated to explicit wait practice page
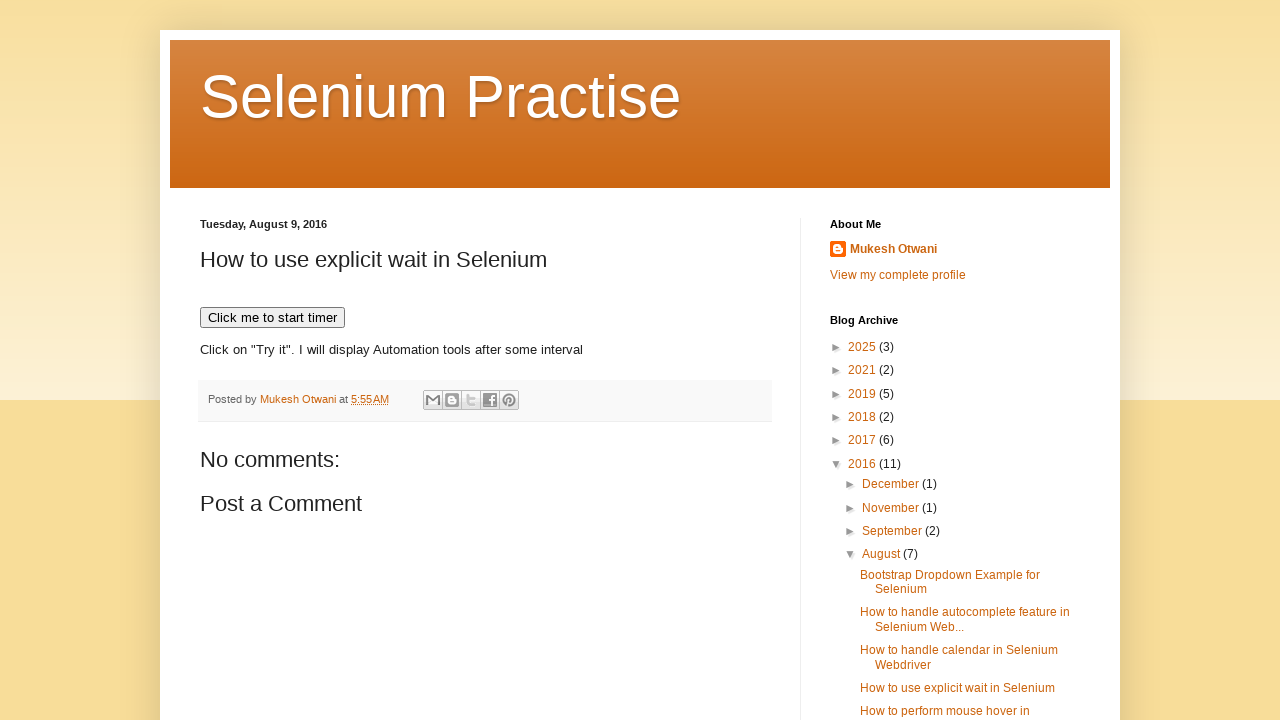

Clicked button to start timer at (272, 318) on xpath=//button[text()='Click me to start timer']
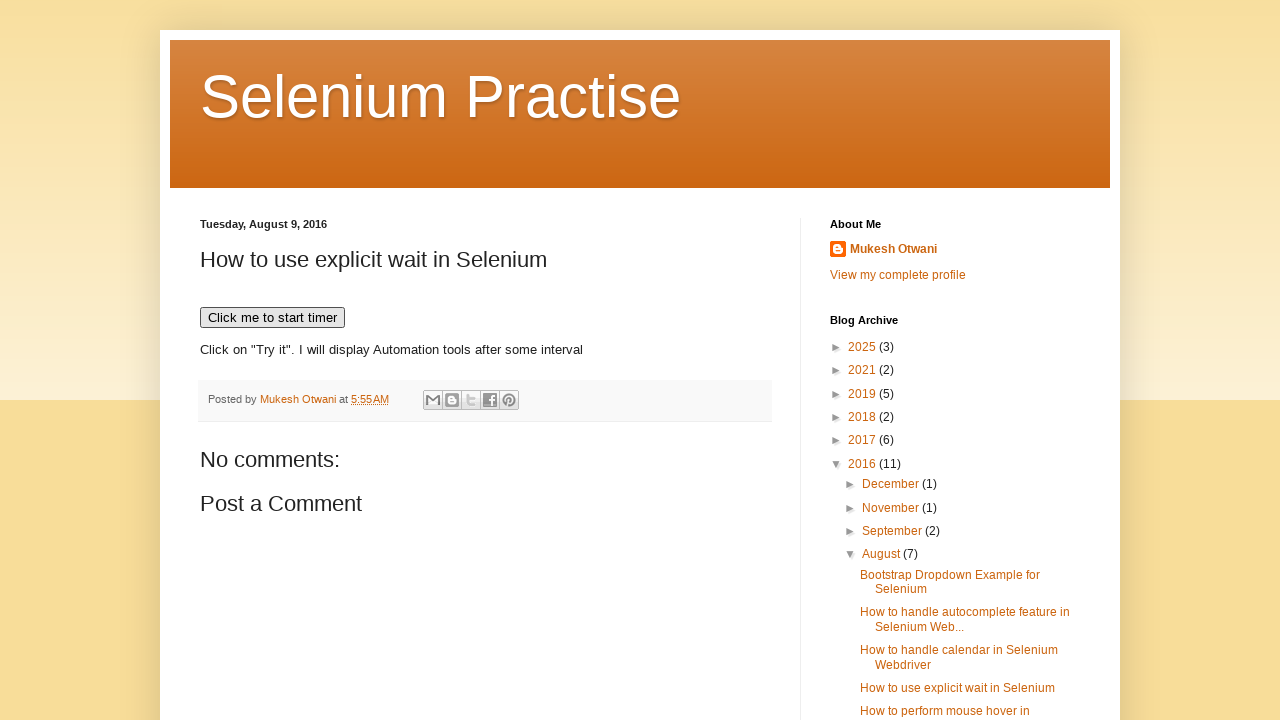

Waited for 'WebDriver' text to appear in demo element
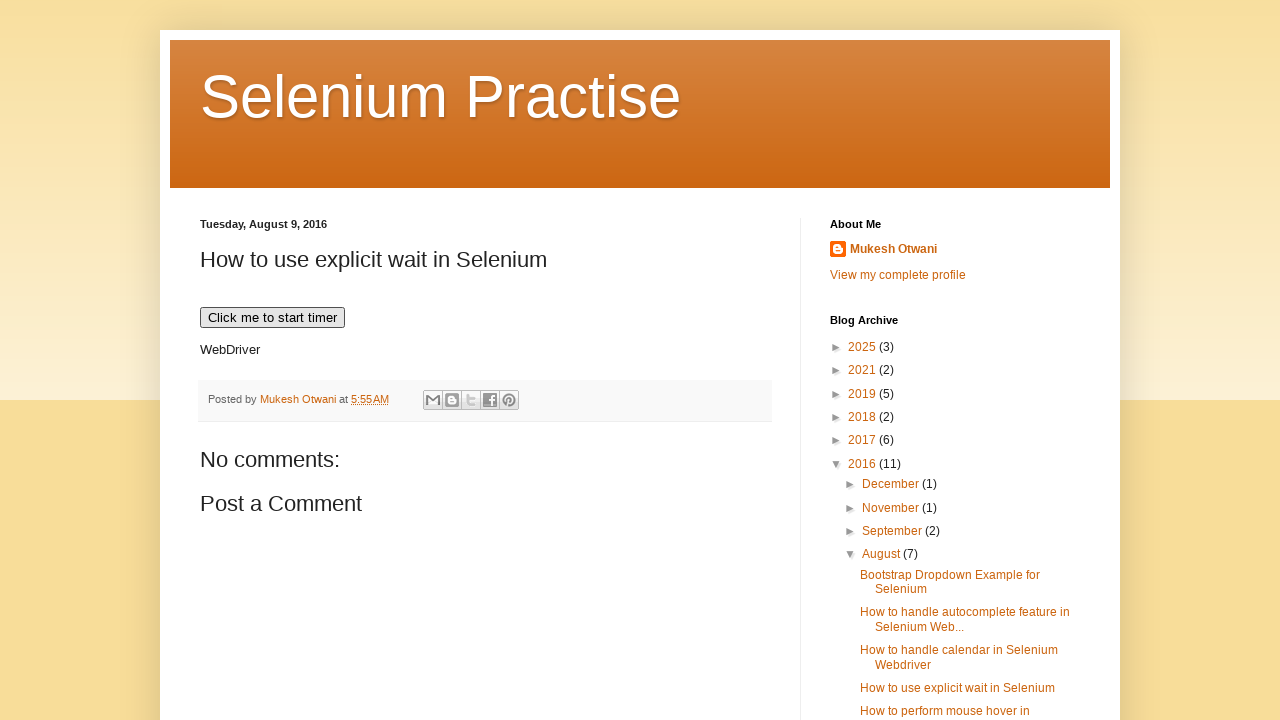

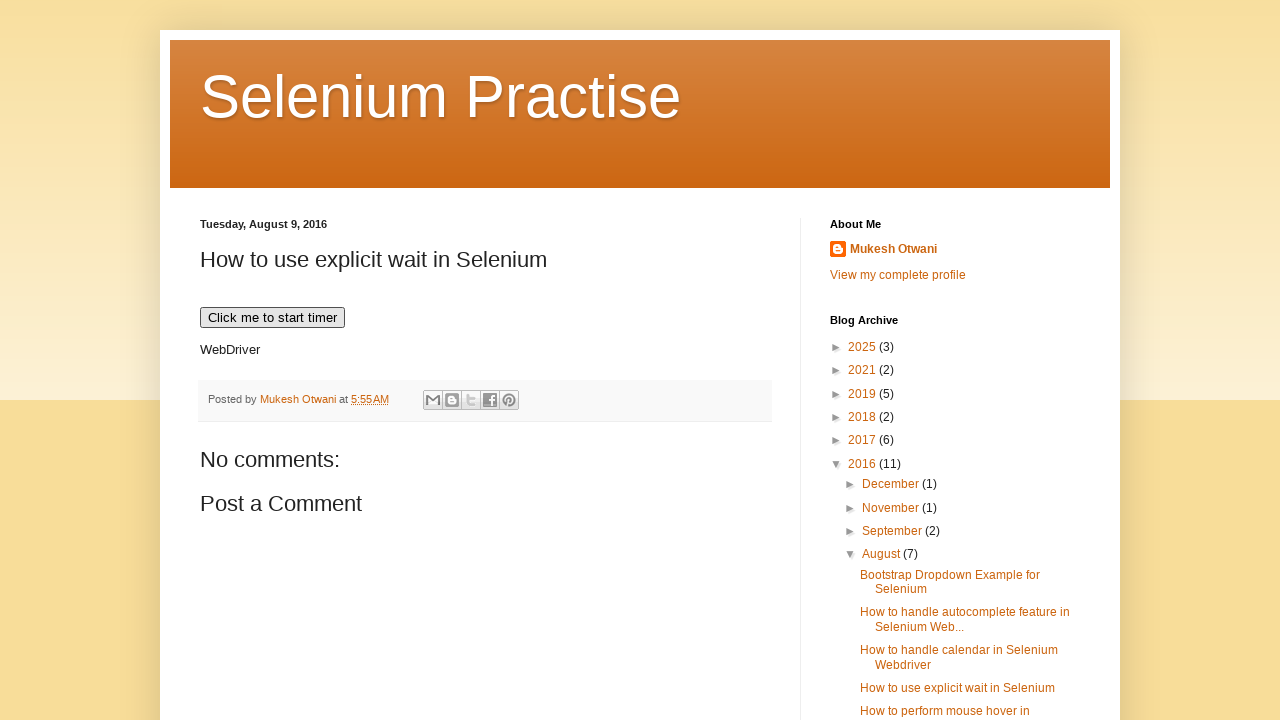